Scrolls to the JavaScript Alert button and clicks it to trigger an alert

Starting URL: http://automationbykrishna.com/

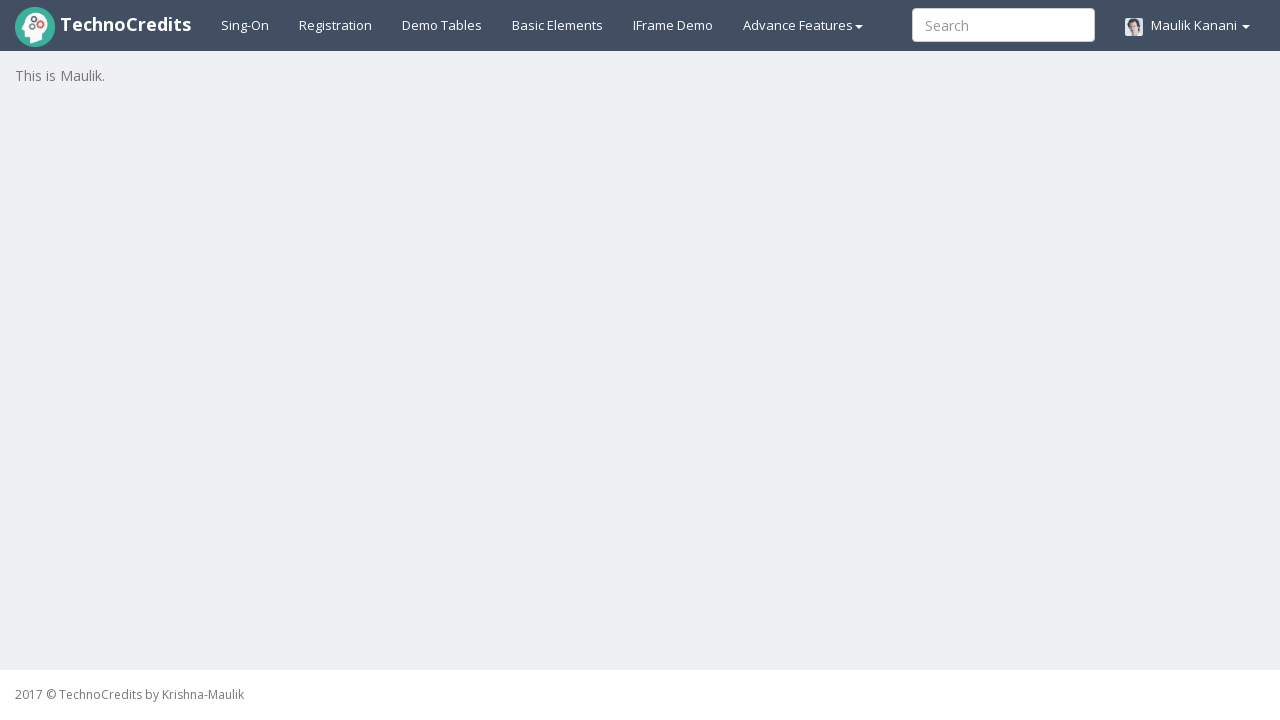

Clicked on Basic Elements navigation link at (558, 25) on #basicelements
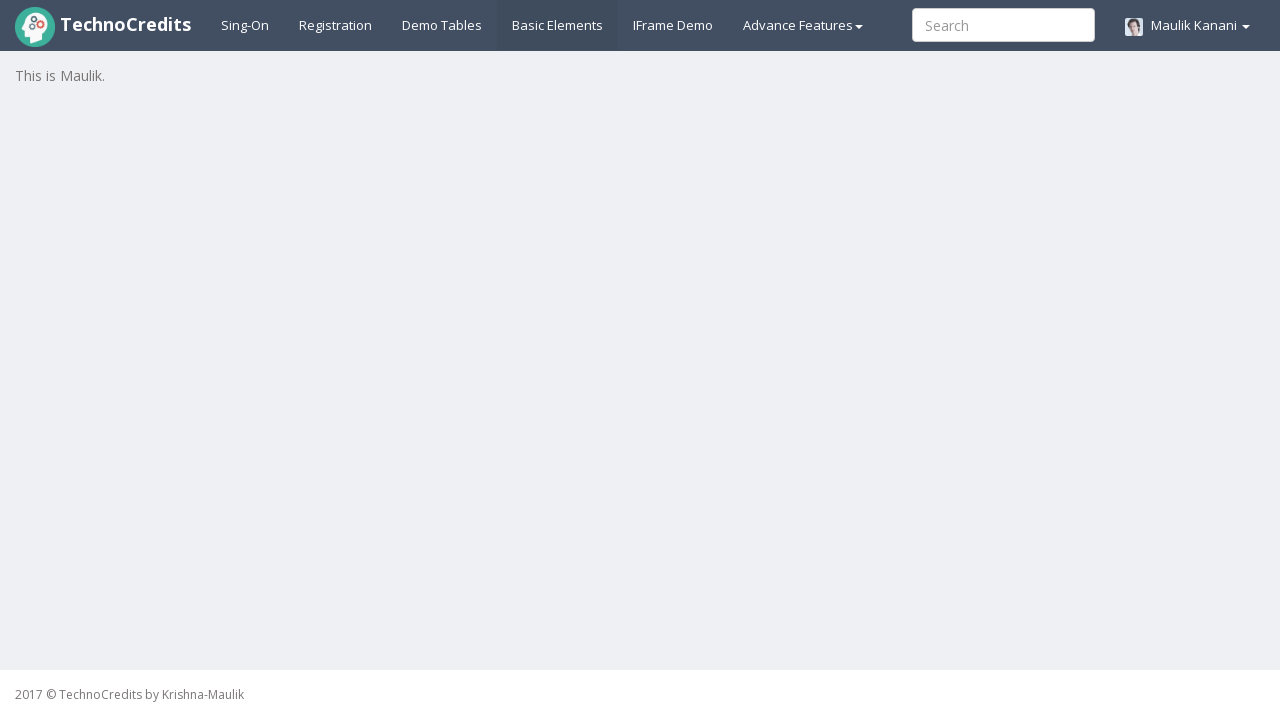

Scrolled to JavaScript Alert button into view
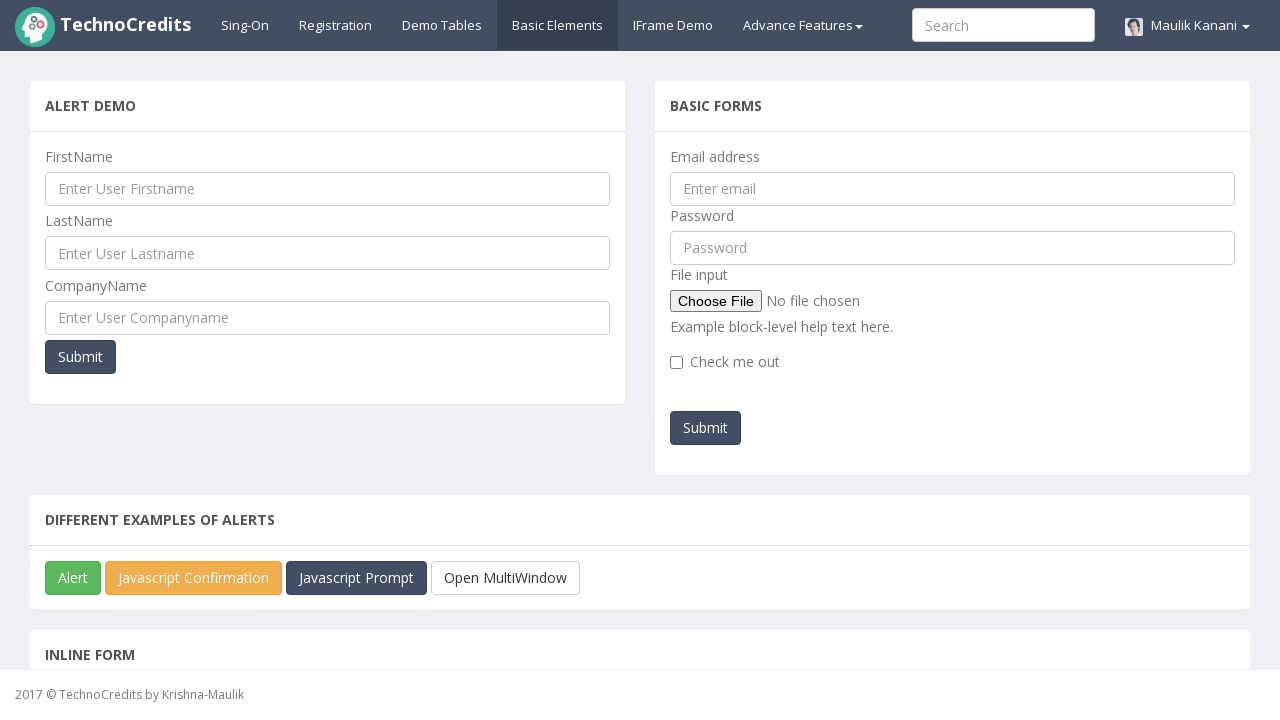

Clicked JavaScript Alert button to trigger alert at (73, 578) on xpath=//button[@id='javascriptAlert']
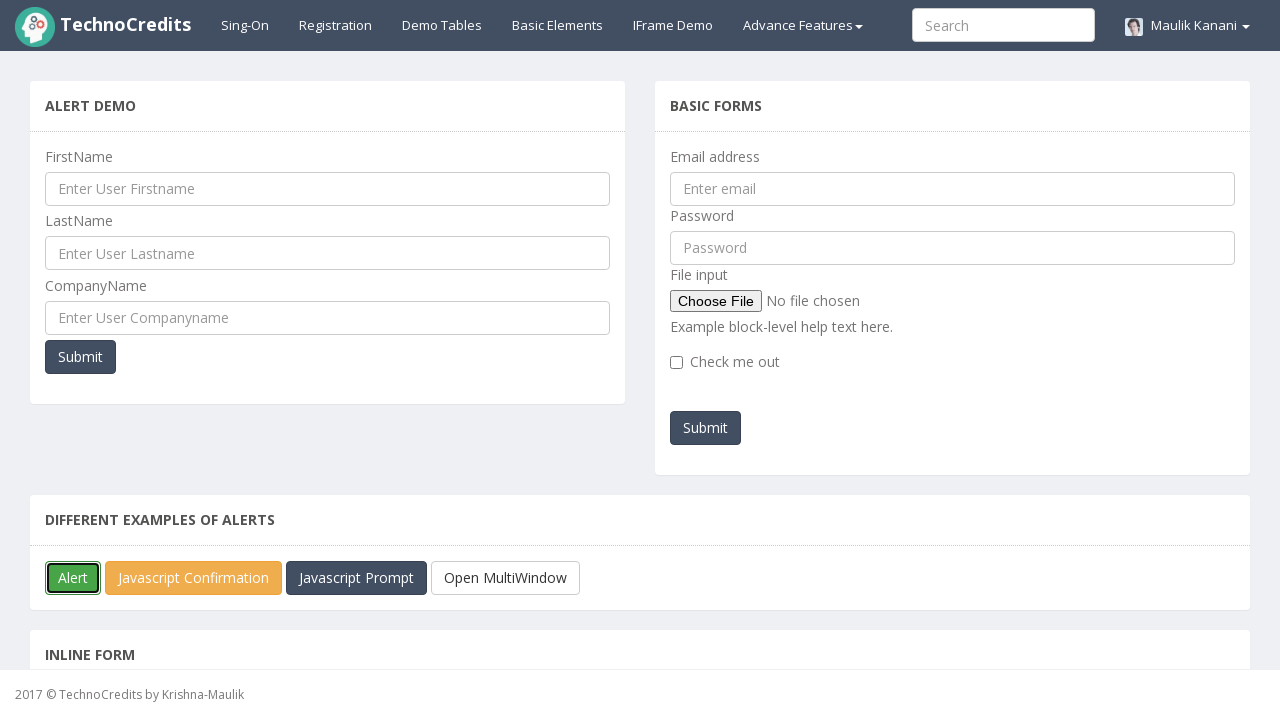

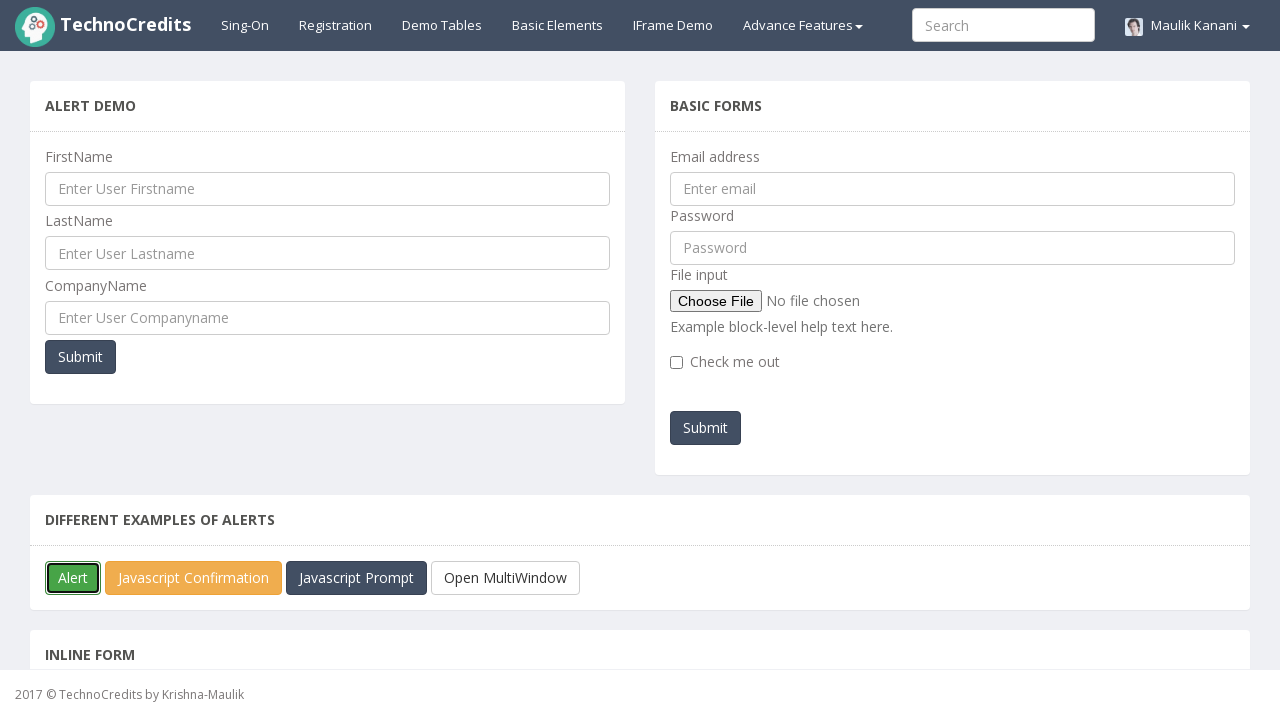